Navigates to the Applitools demo login page and then to the main app page, verifying both pages load correctly

Starting URL: https://demo.applitools.com

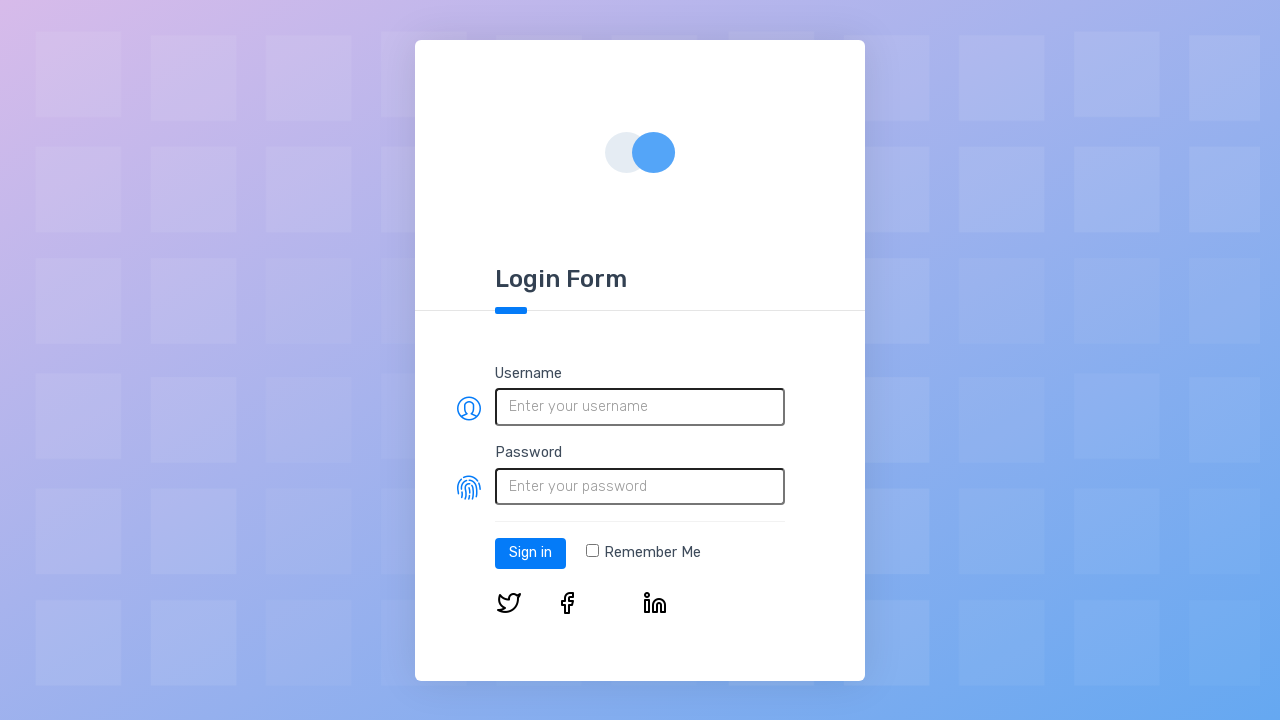

Login page loaded with networkidle state
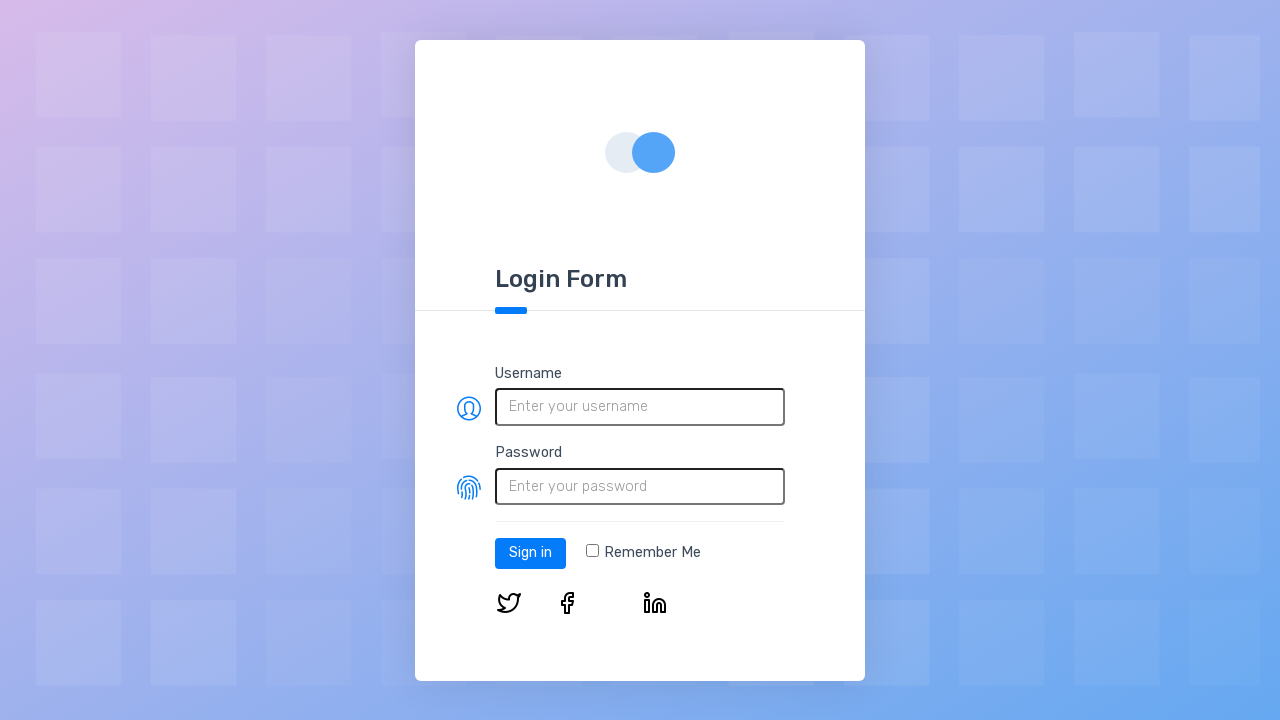

Login button element became visible
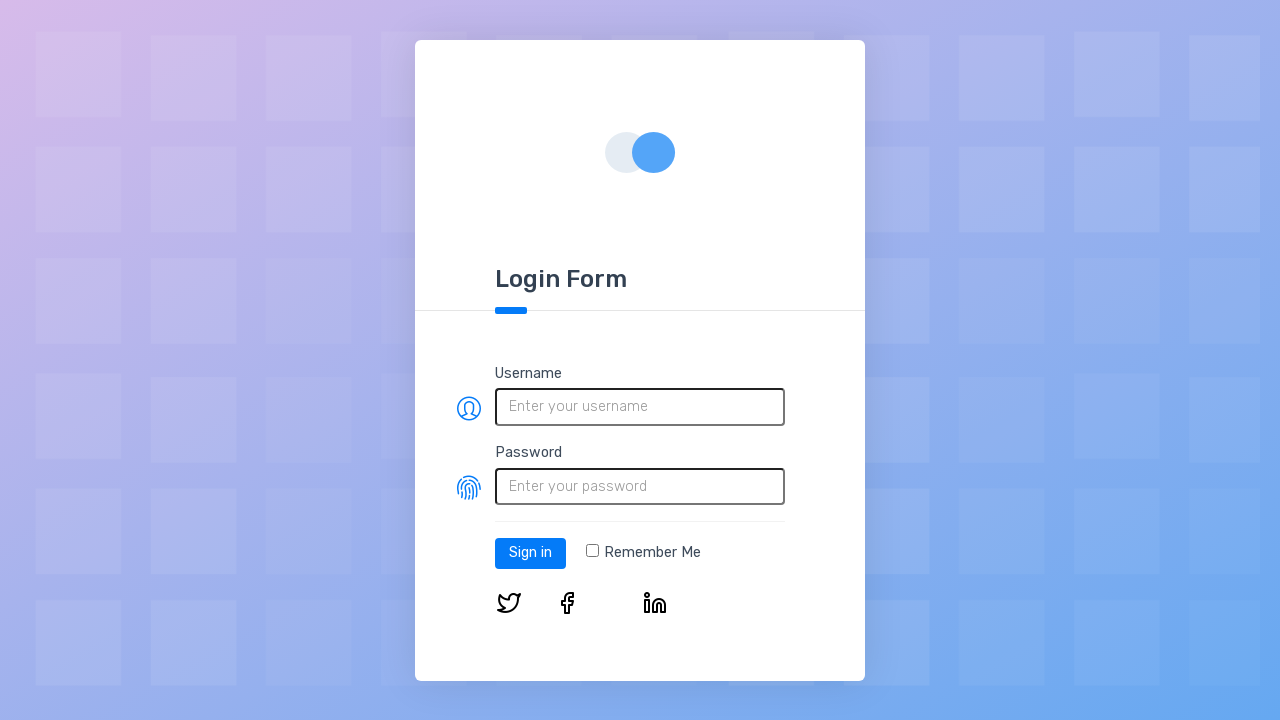

Navigated to main app page
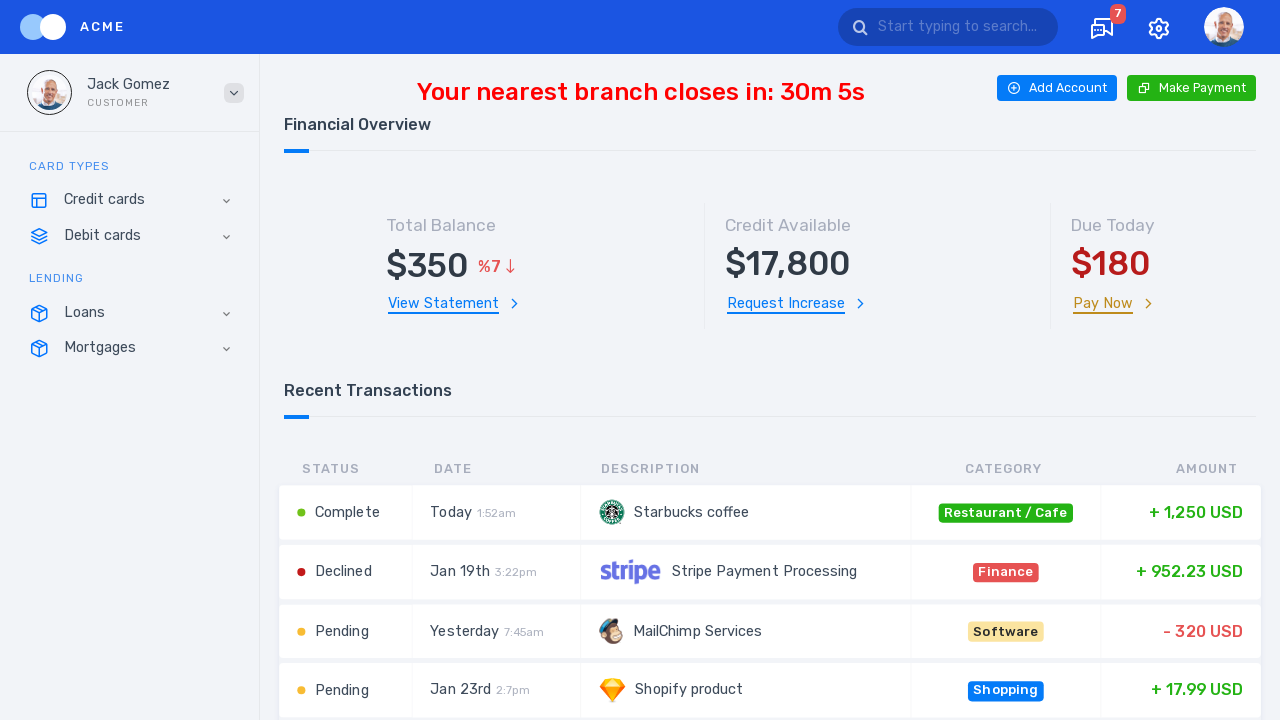

App page loaded with networkidle state
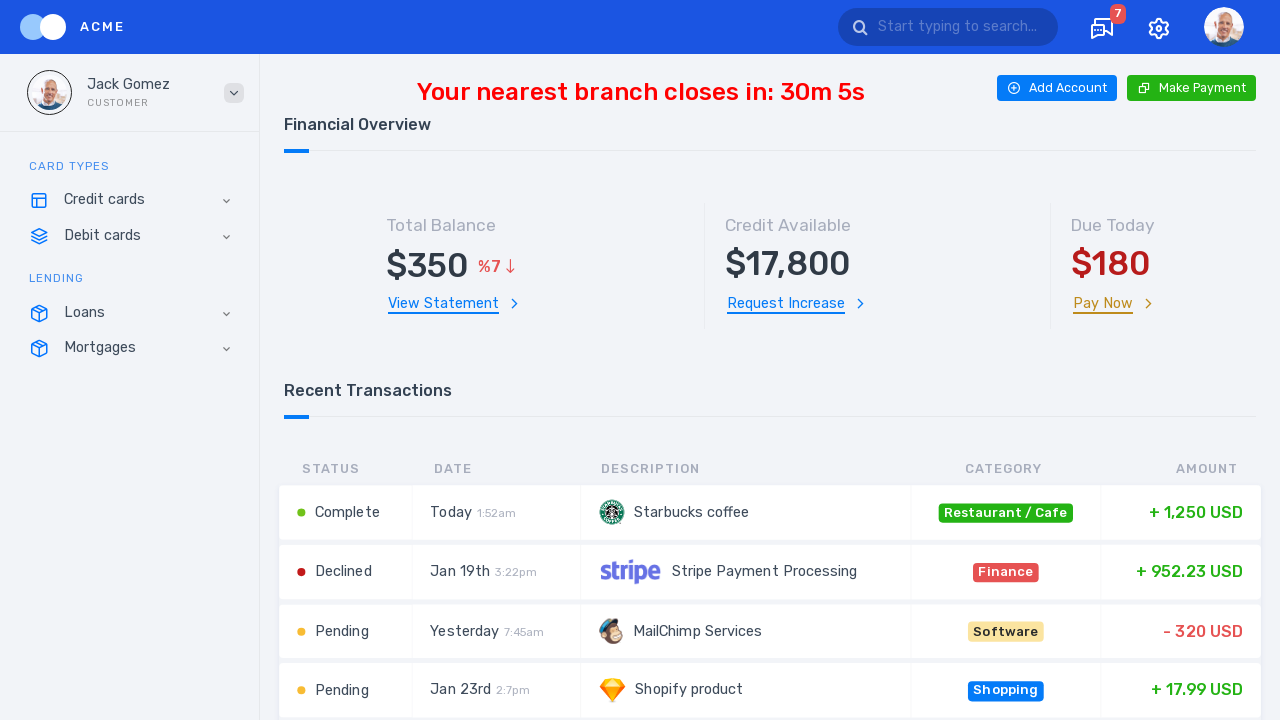

App page element box became visible
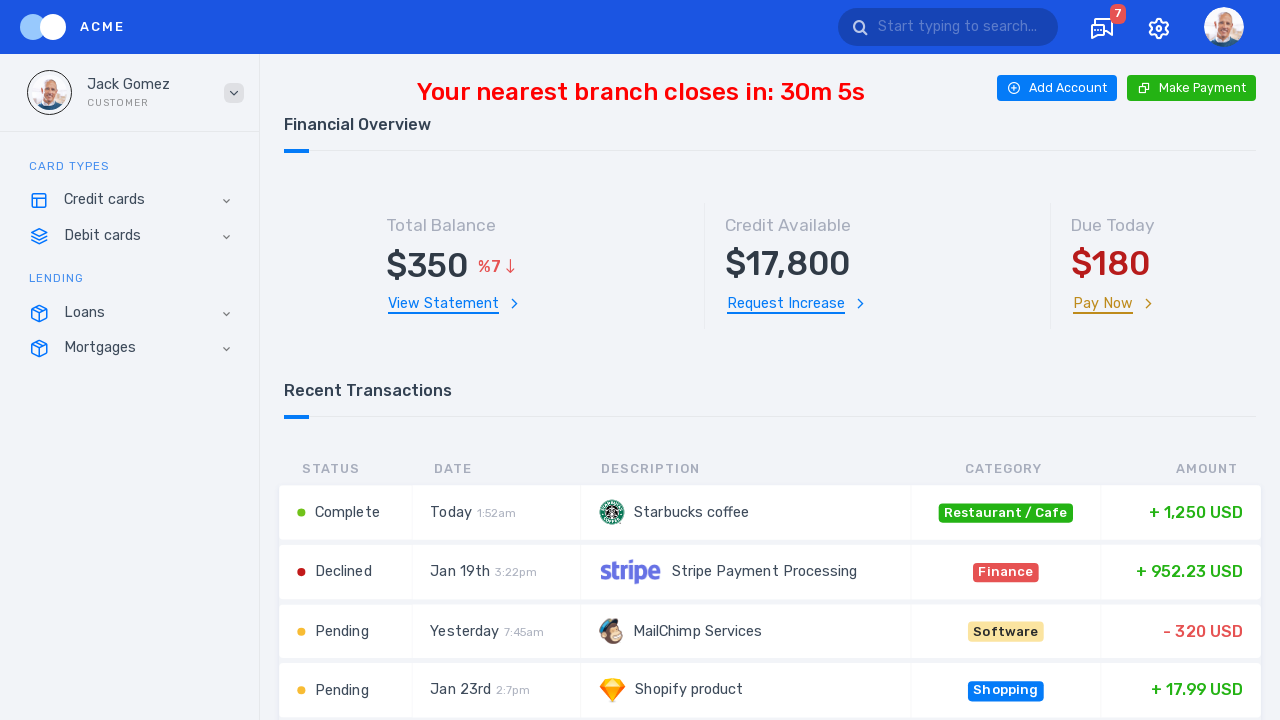

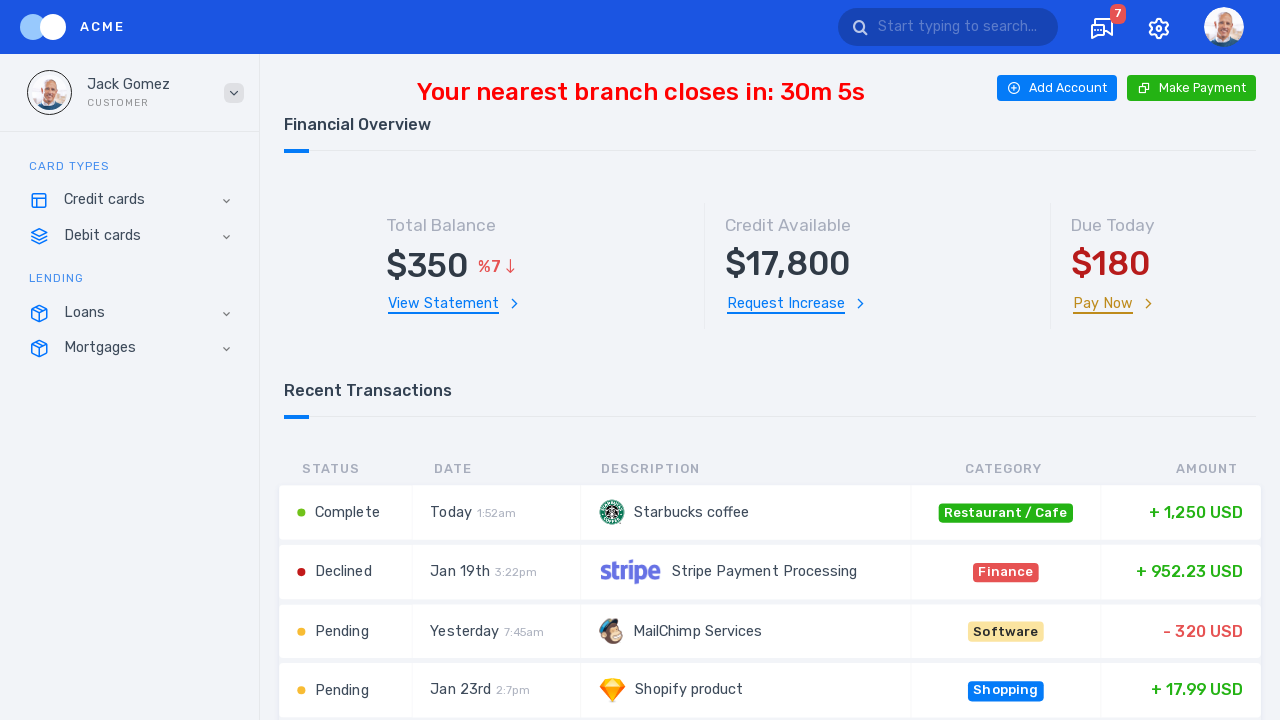